Tests flight booking functionality by selecting round trip, choosing departure and arrival cities, selecting dates, adding passengers, choosing currency, and searching for flights

Starting URL: https://rahulshettyacademy.com/dropdownsPractise/

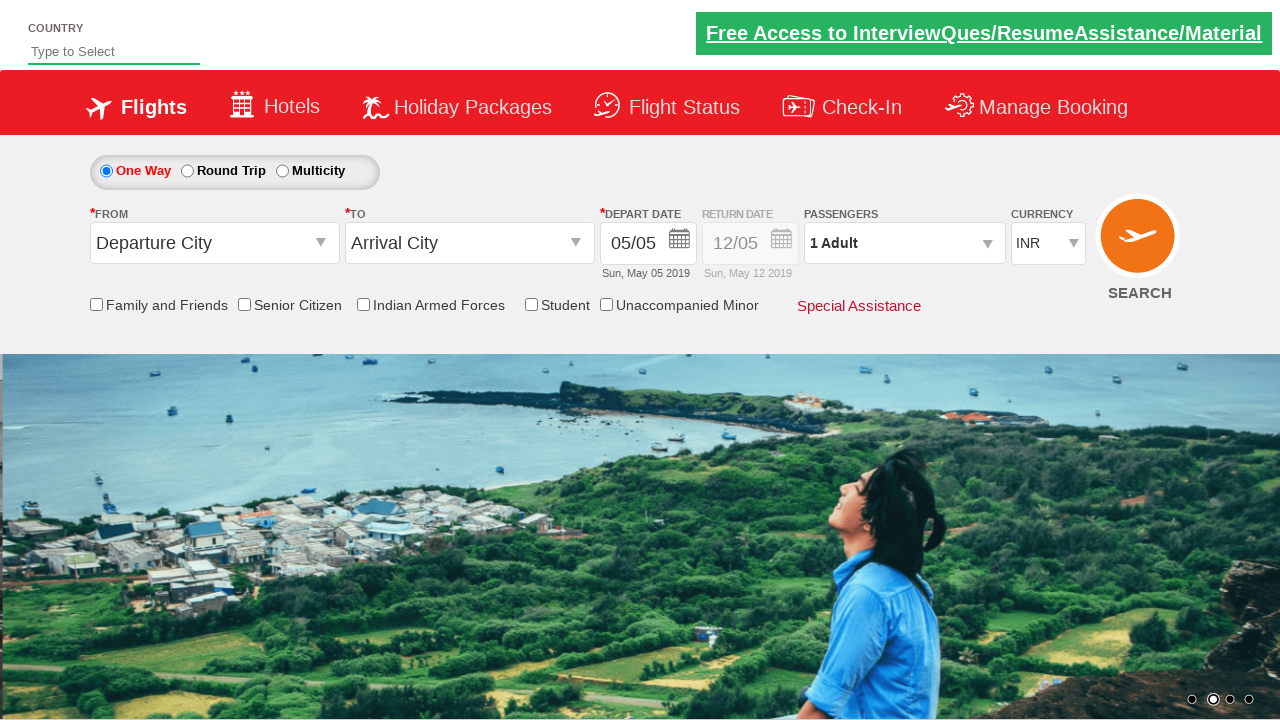

Selected round trip option at (187, 171) on #ctl00_mainContent_rbtnl_Trip_1
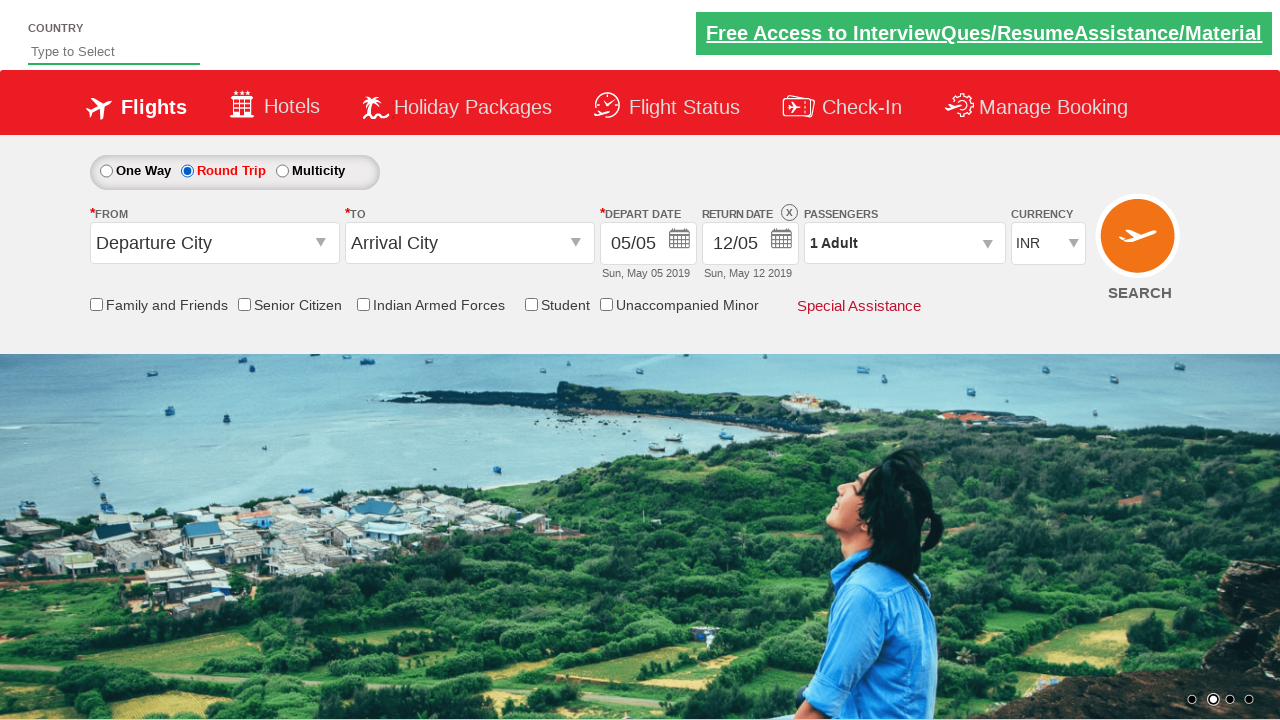

Opened departure city dropdown at (323, 244) on #ctl00_mainContent_ddl_originStation1_CTXTaction
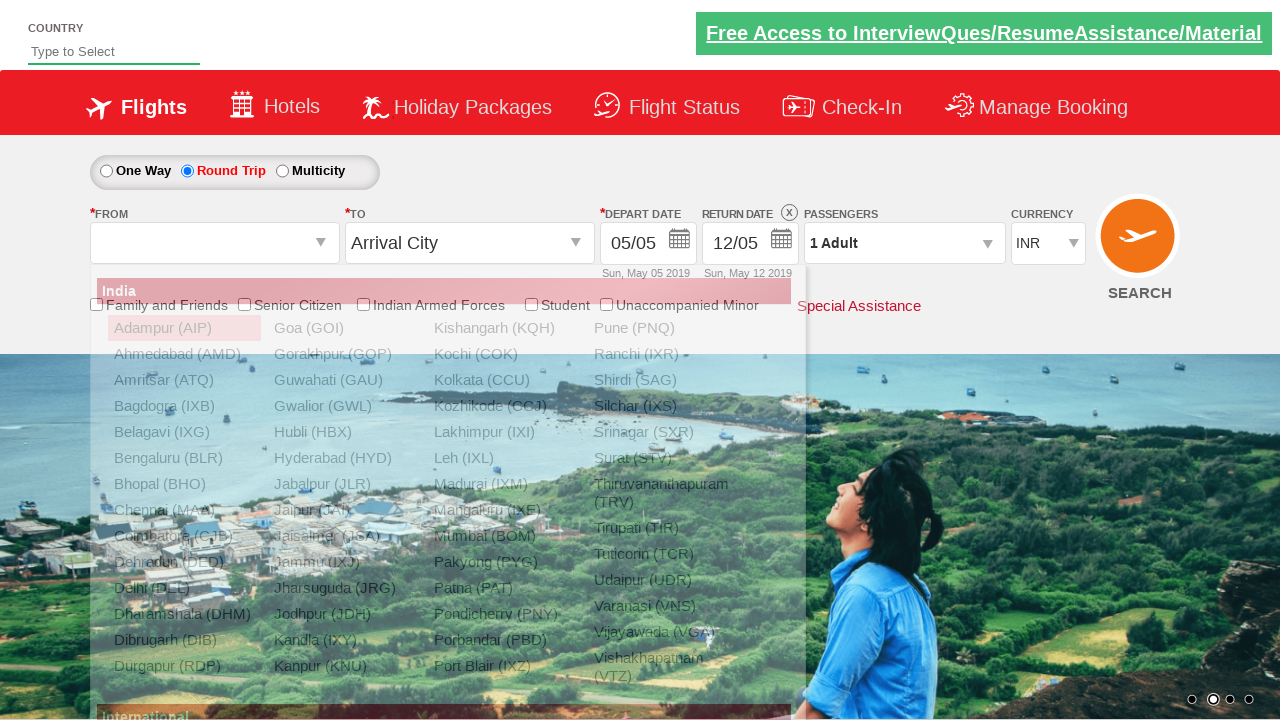

Selected Ahmedabad (AMD) as departure city at (184, 354) on xpath=//a[@text='Ahmedabad (AMD)']
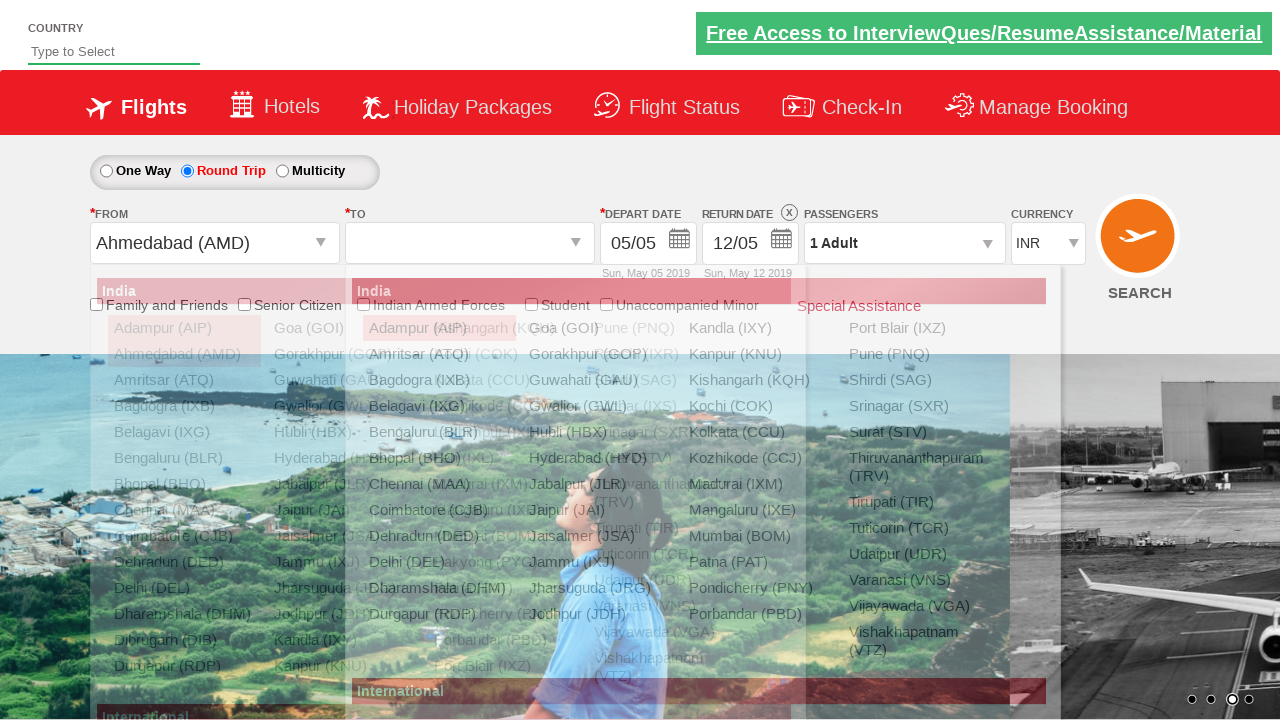

Selected Delhi (DEL) as destination city at (439, 562) on xpath=//*[@id='ctl00_mainContent_ddl_destinationStation1_CTNR']//*[@text='Delhi 
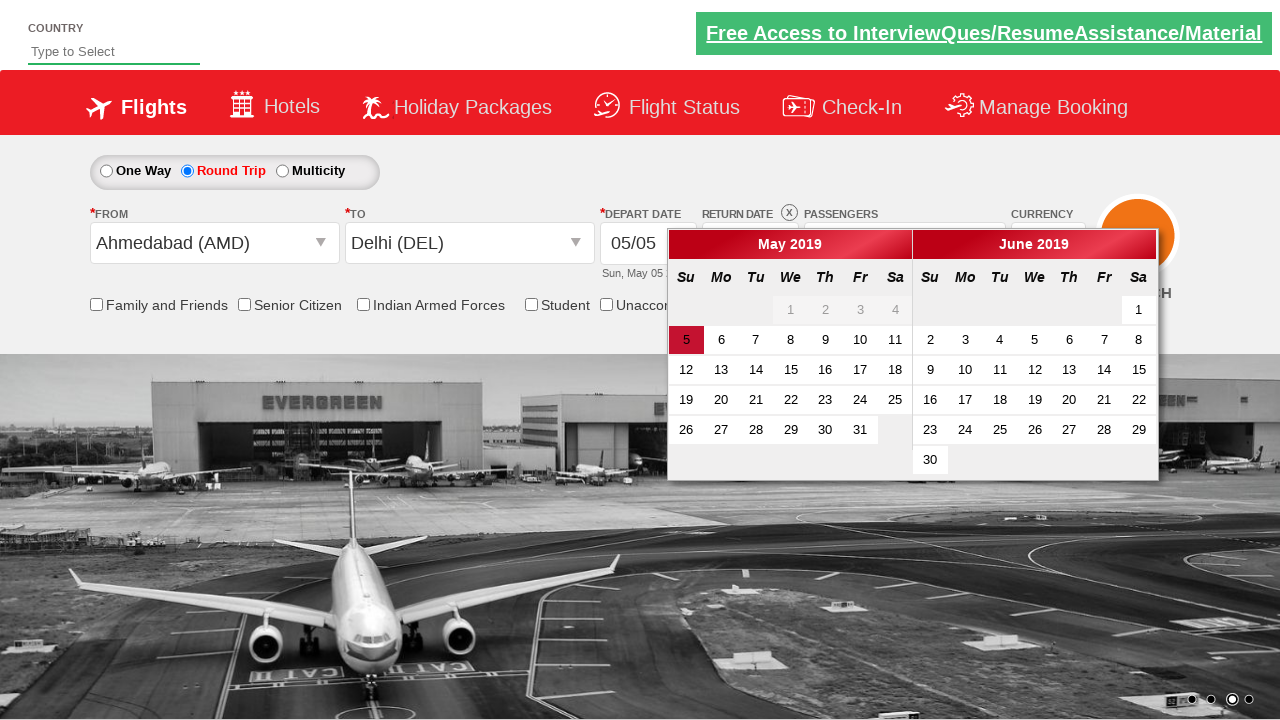

Selected 12th as departure date at (686, 370) on xpath=//*[text()='12']
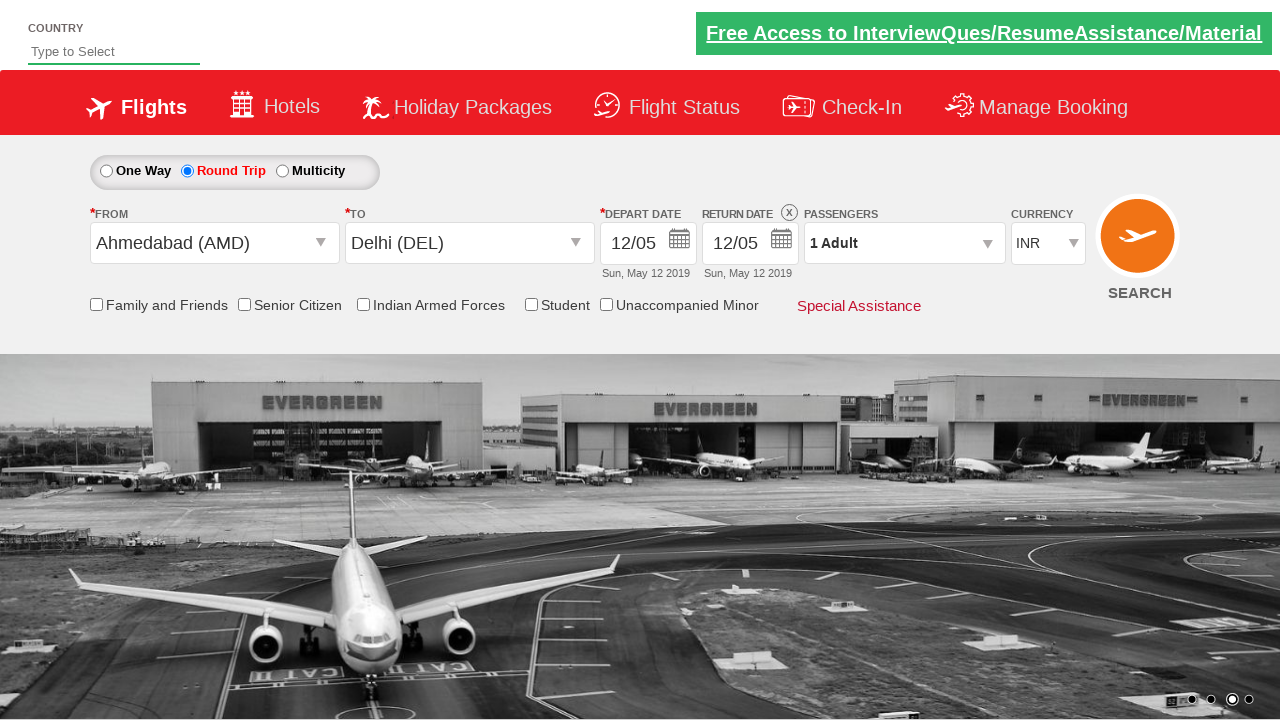

Opened passenger selection dropdown at (904, 243) on #divpaxinfo
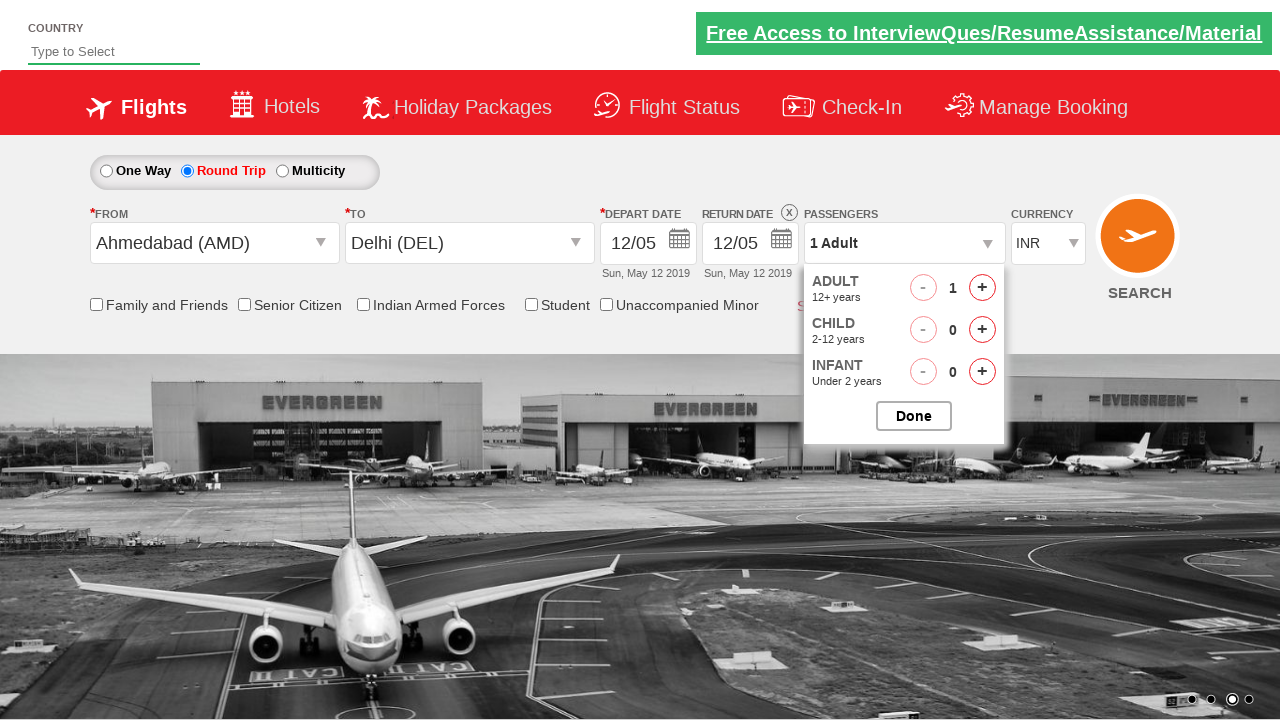

Added one more adult passenger (total: 2 adults) at (982, 288) on #hrefIncAdt
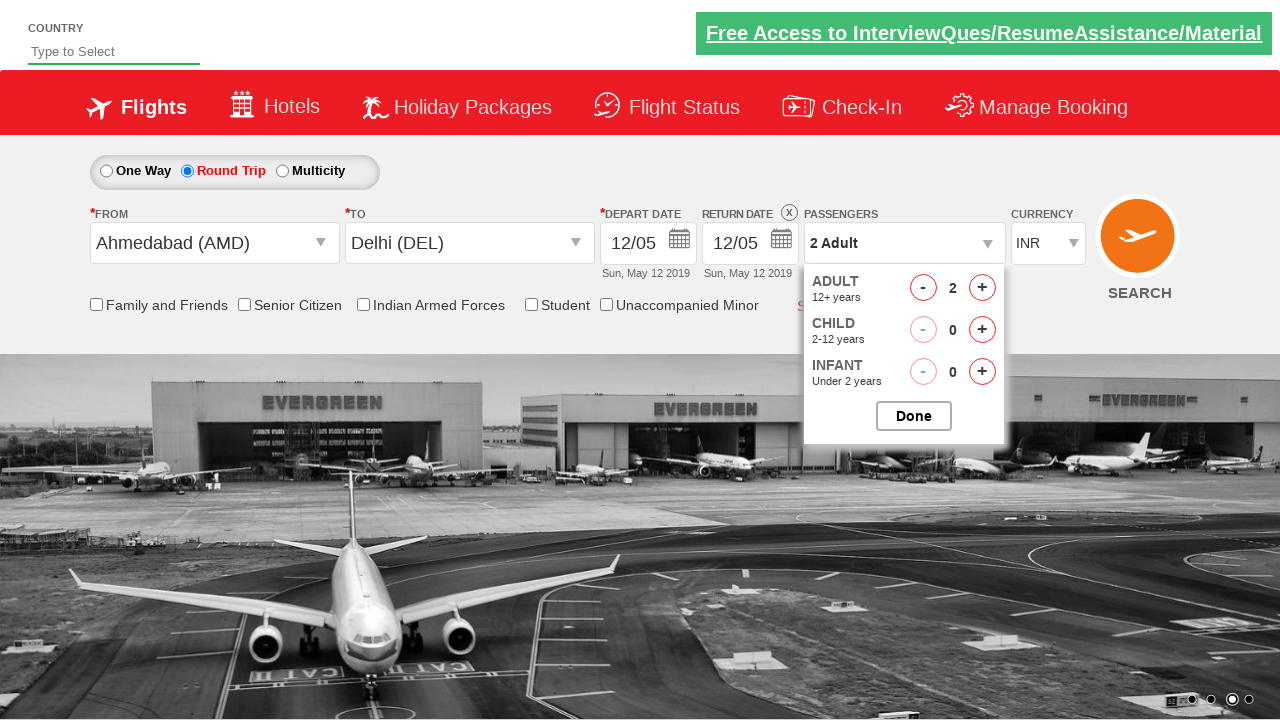

Closed passenger selection dropdown at (914, 416) on #btnclosepaxoption
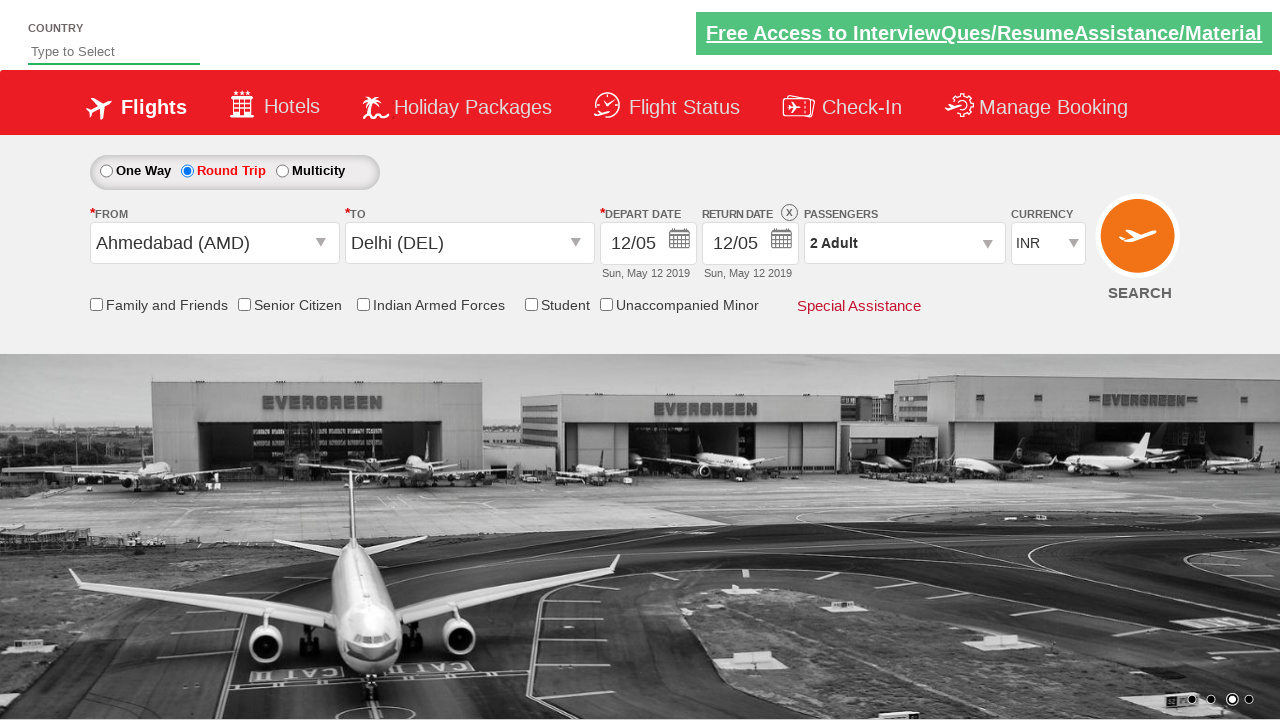

Selected USD as currency on select[name='ctl00$mainContent$DropDownListCurrency']
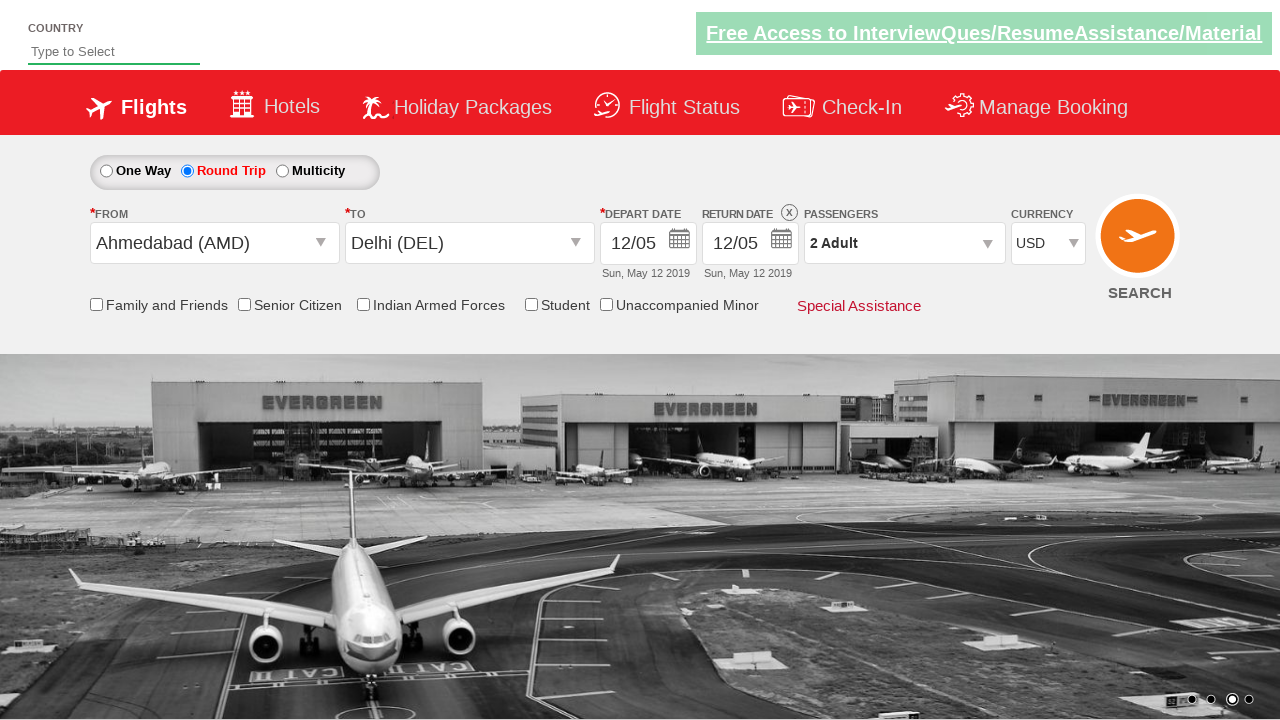

Checked friends and family checkbox at (96, 304) on #ctl00_mainContent_chk_friendsandfamily
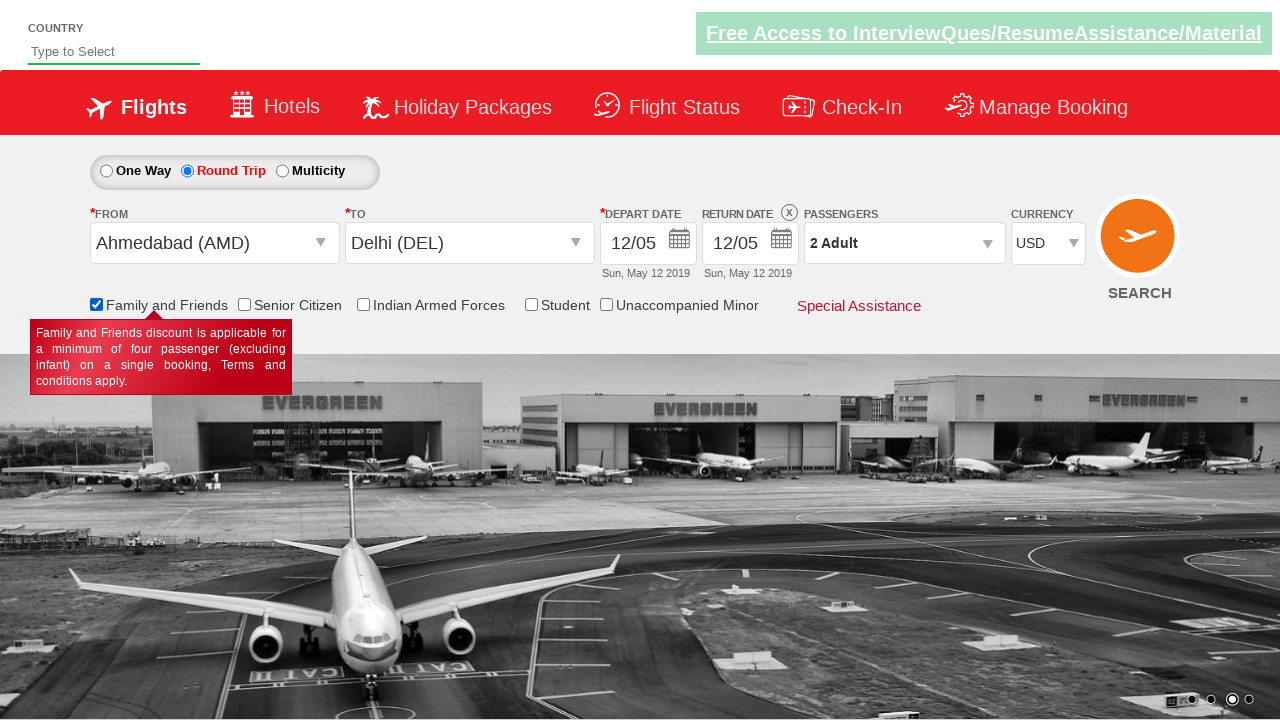

Filled country field with 'al' for autosuggest on #autosuggest
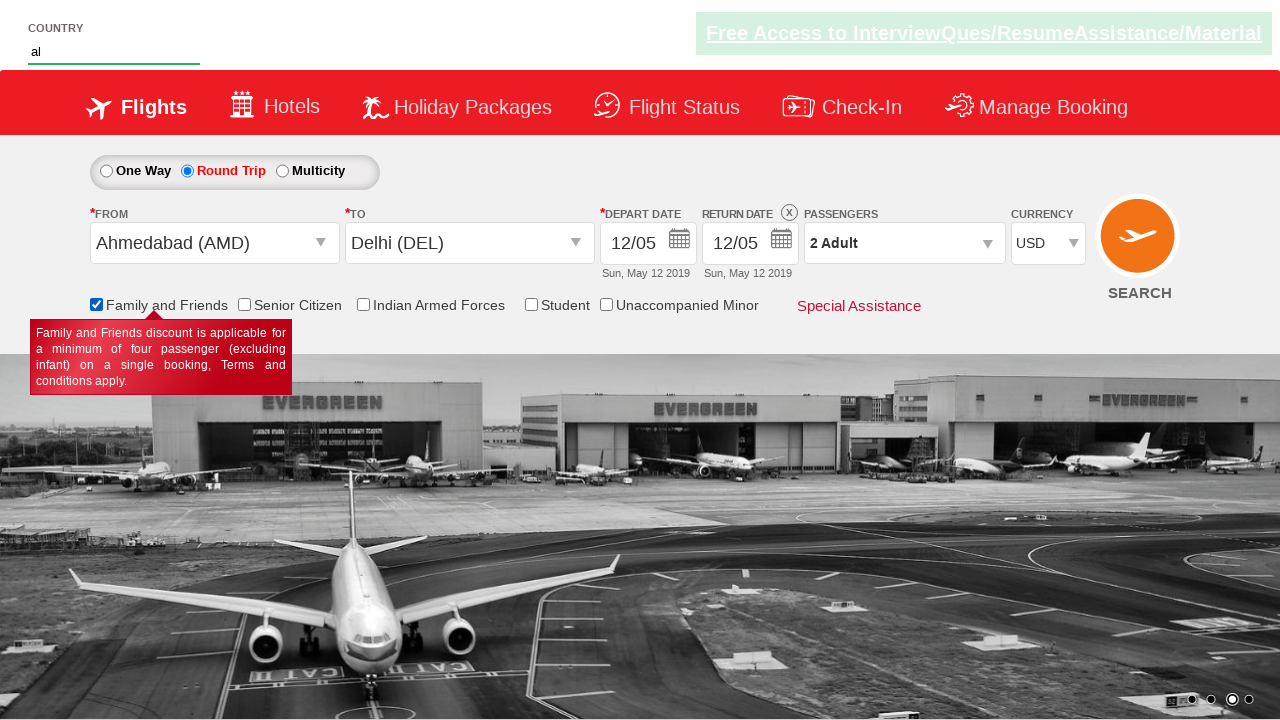

Waited for autosuggest dropdown to appear
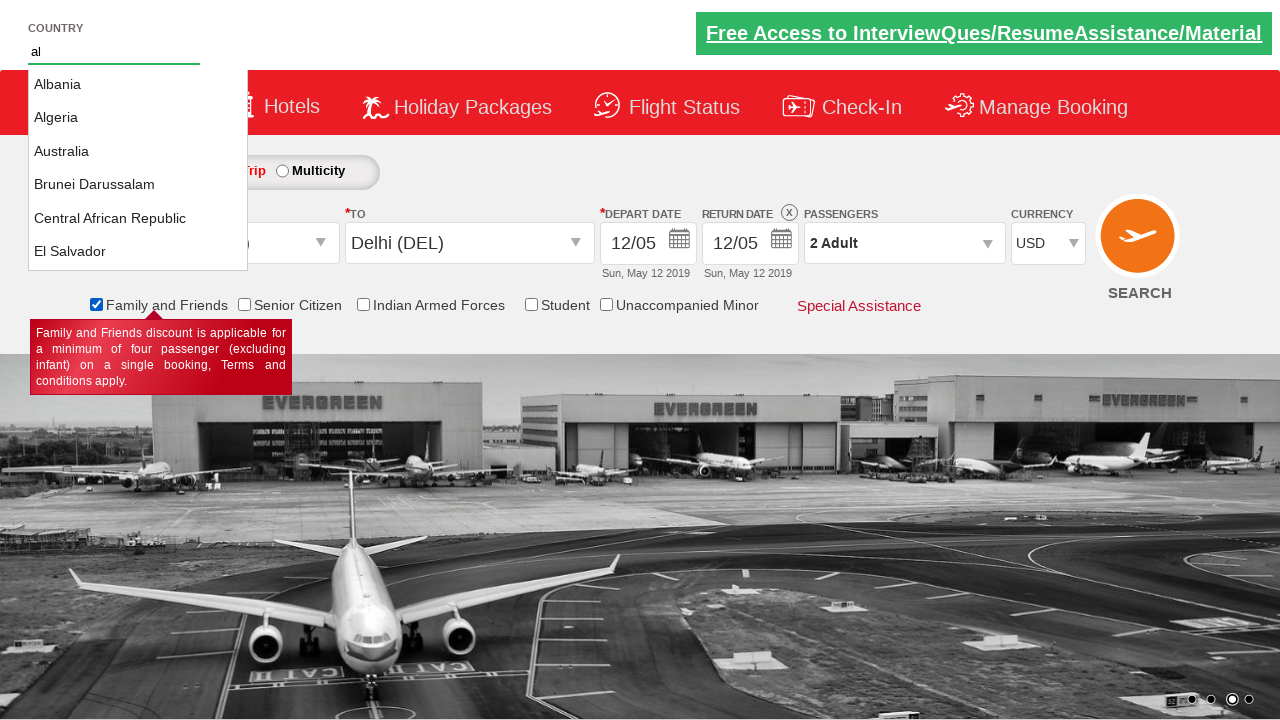

Selected Algeria from autosuggest dropdown at (138, 118) on xpath=//*[@class='ui-menu-item'] >> nth=1
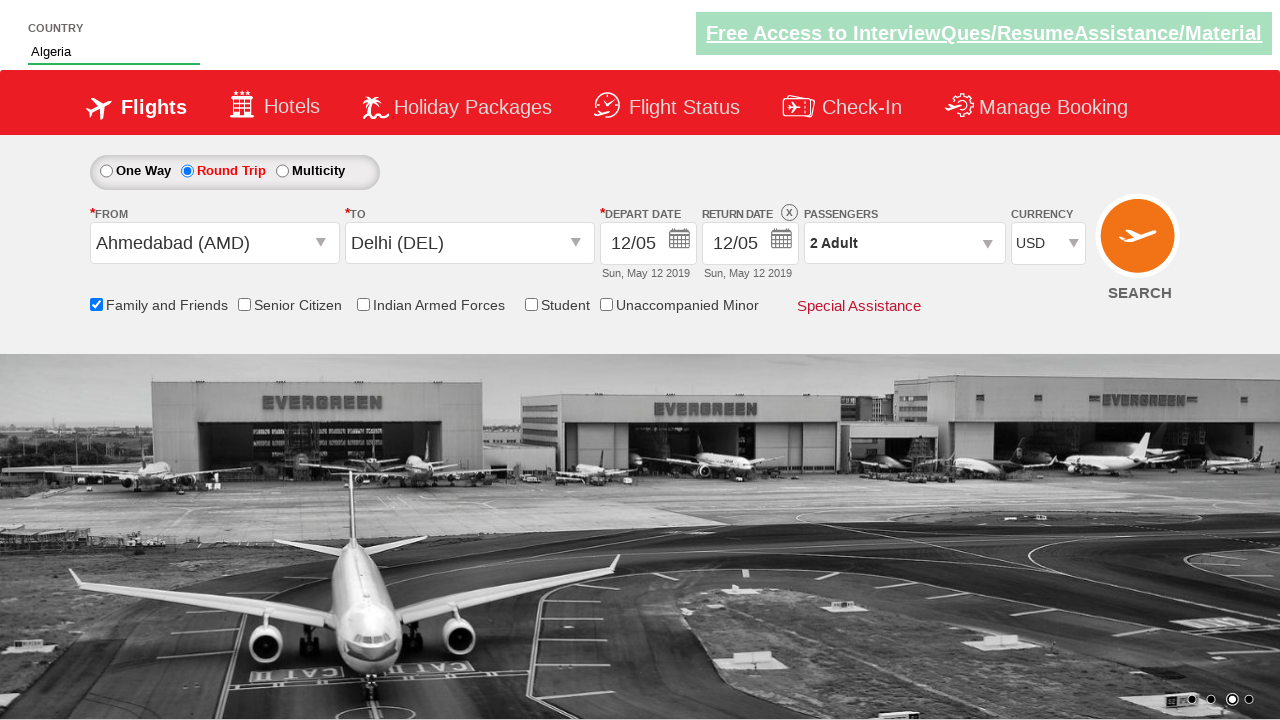

Clicked search flights button to search for available flights at (1140, 245) on #ctl00_mainContent_btn_FindFlights
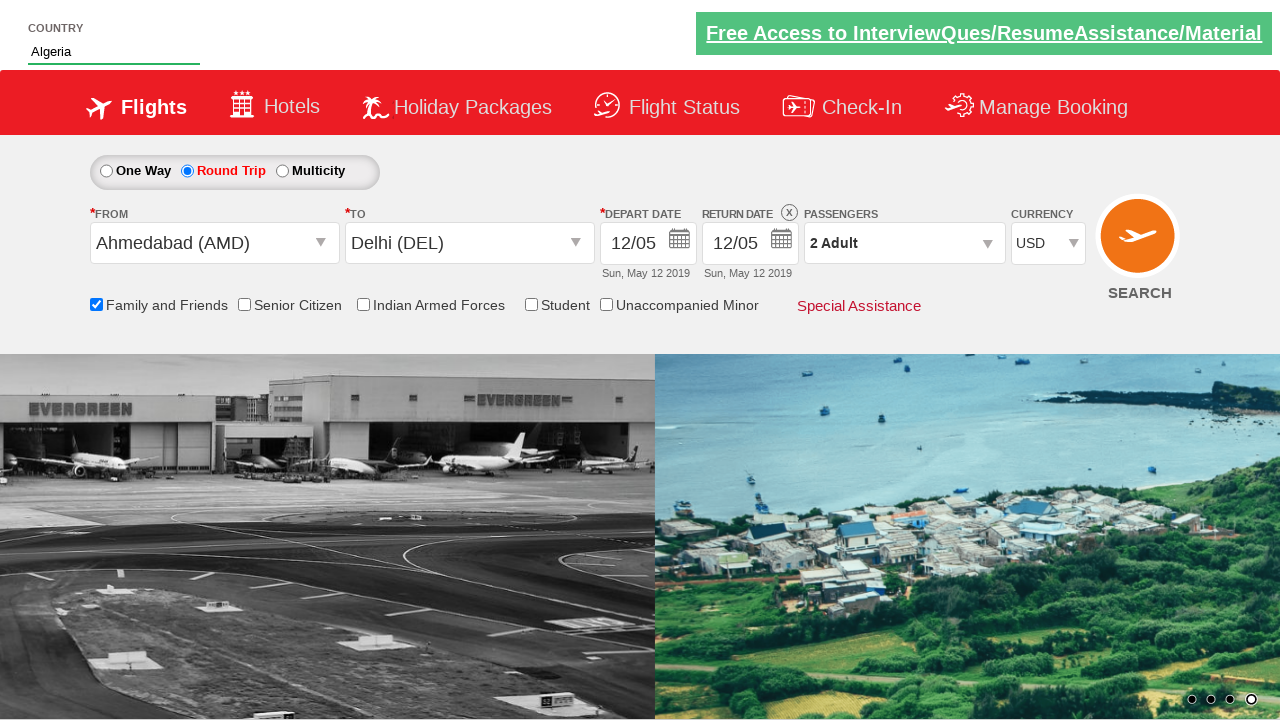

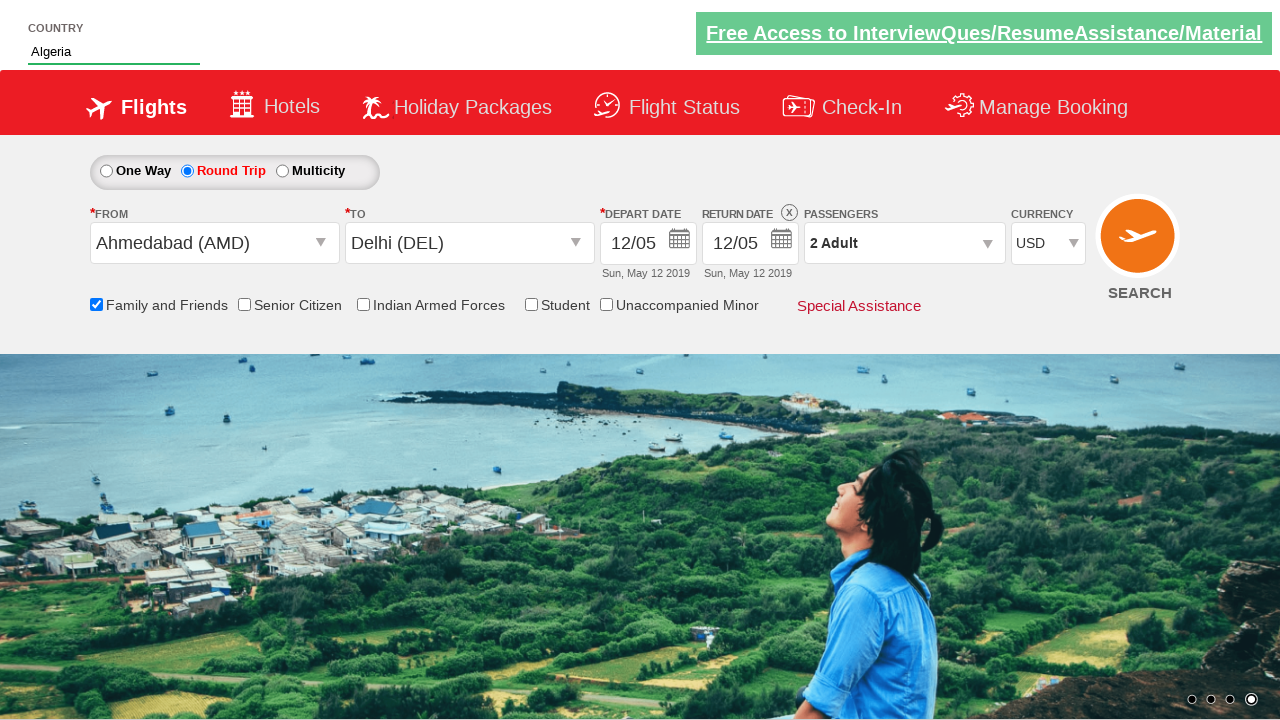